Tests dropdown selection functionality by selecting an option from a select element

Starting URL: https://seleniumbase.io/demo_page

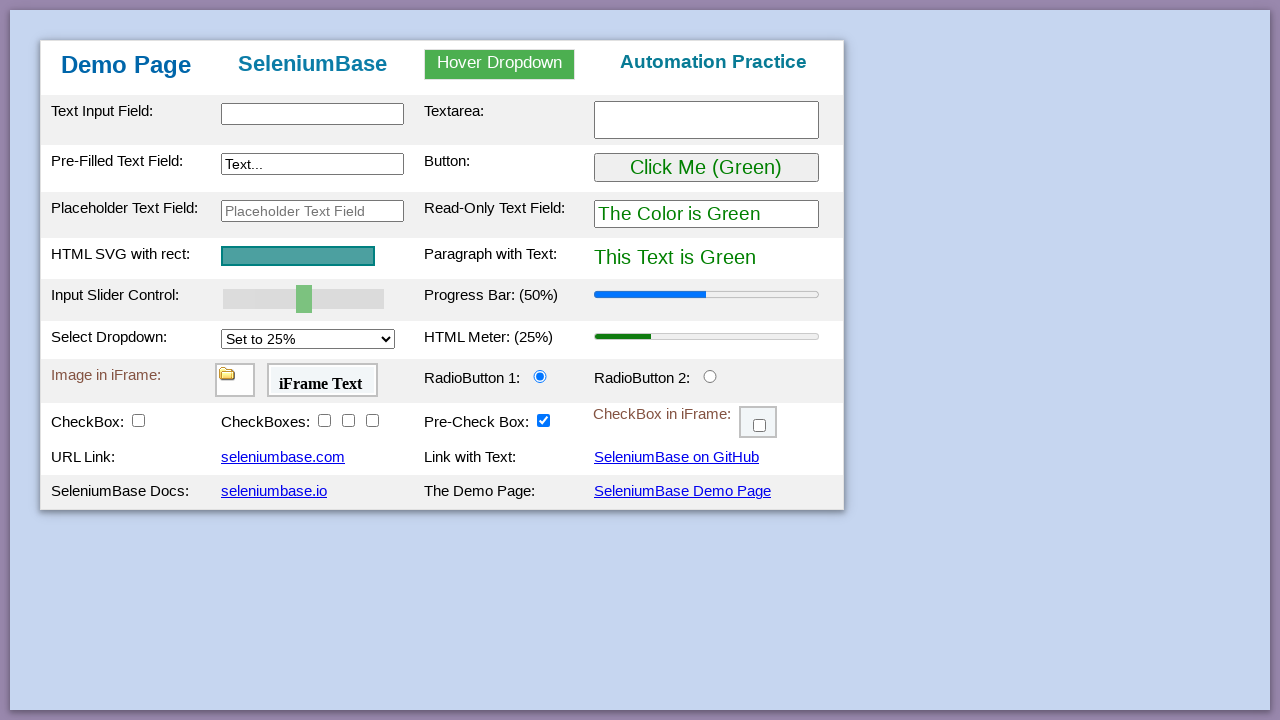

Selected 'Set to 50%' from dropdown control on #mySelect
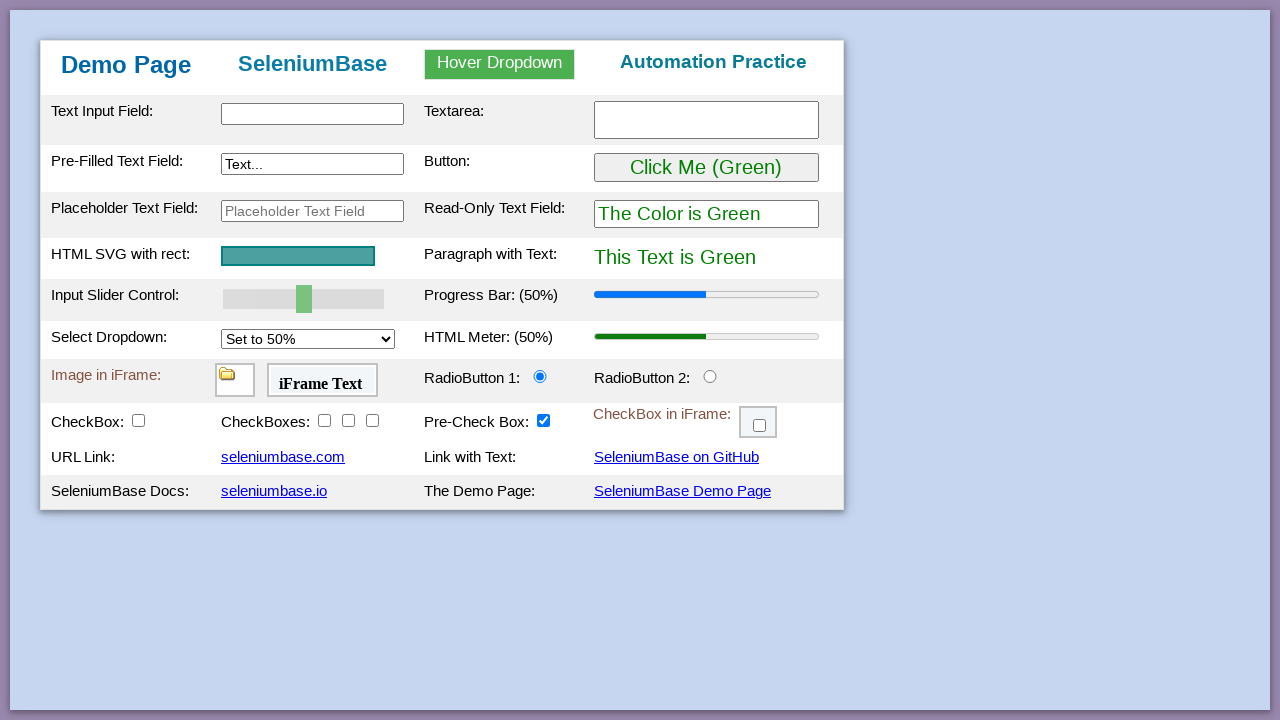

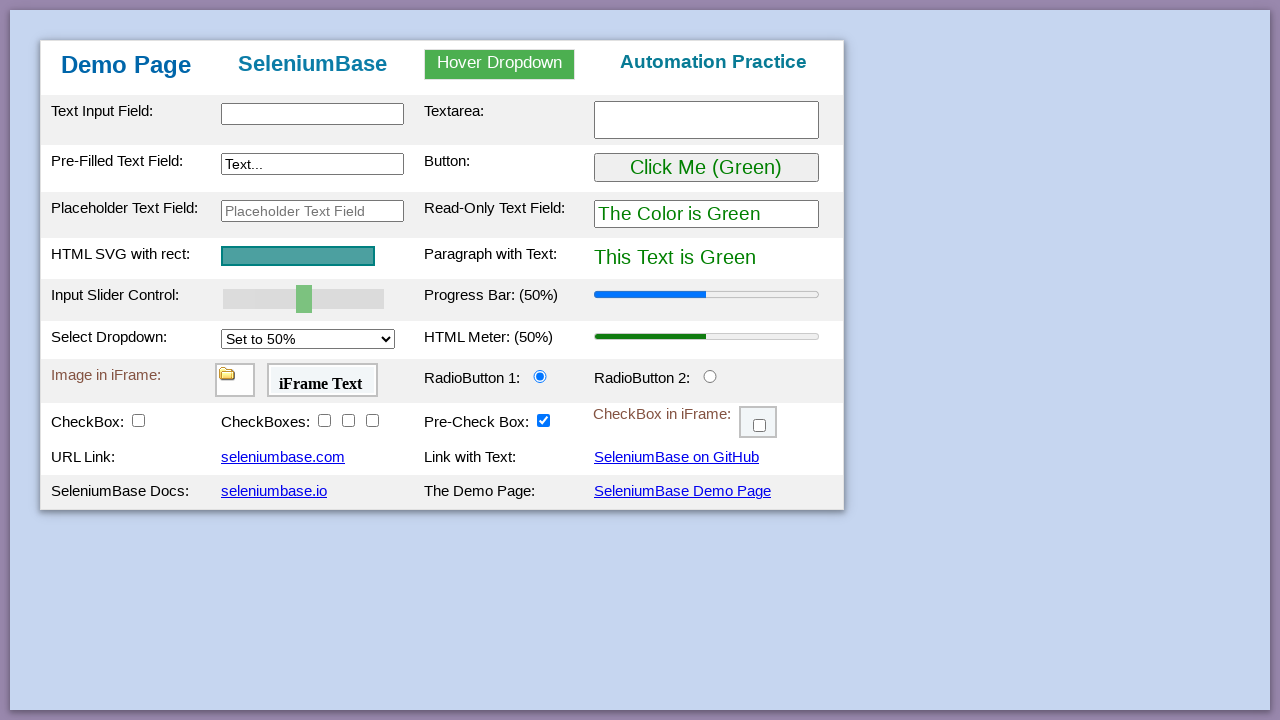